Tests typing text into a second text input field

Starting URL: https://only-testing-blog.blogspot.com/2014/01/textbox.html

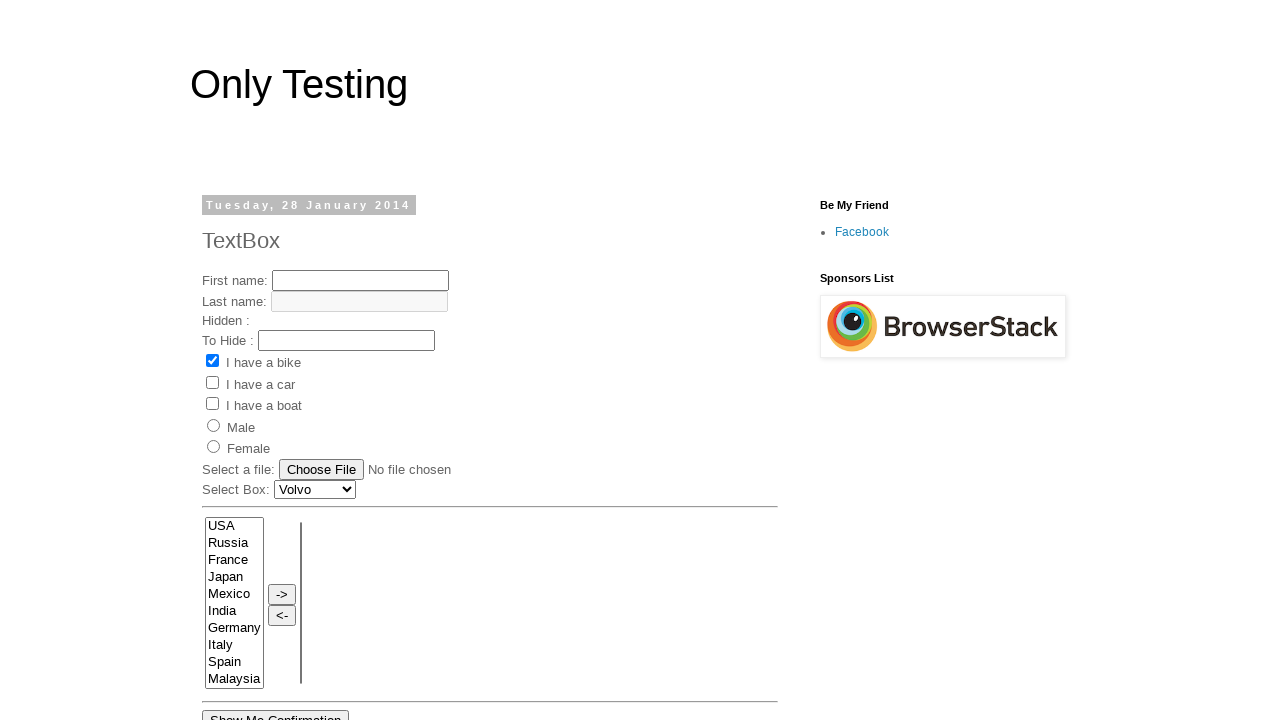

Typed 'Test 6' into the second text input field on #text2
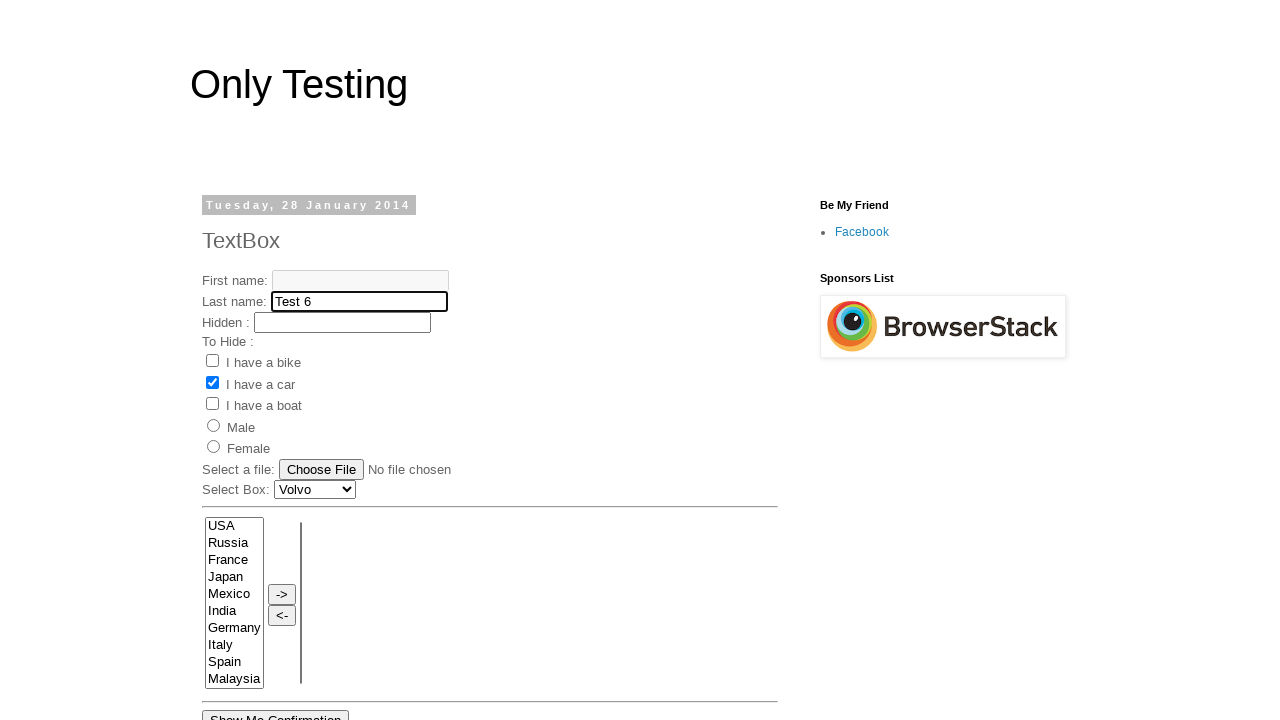

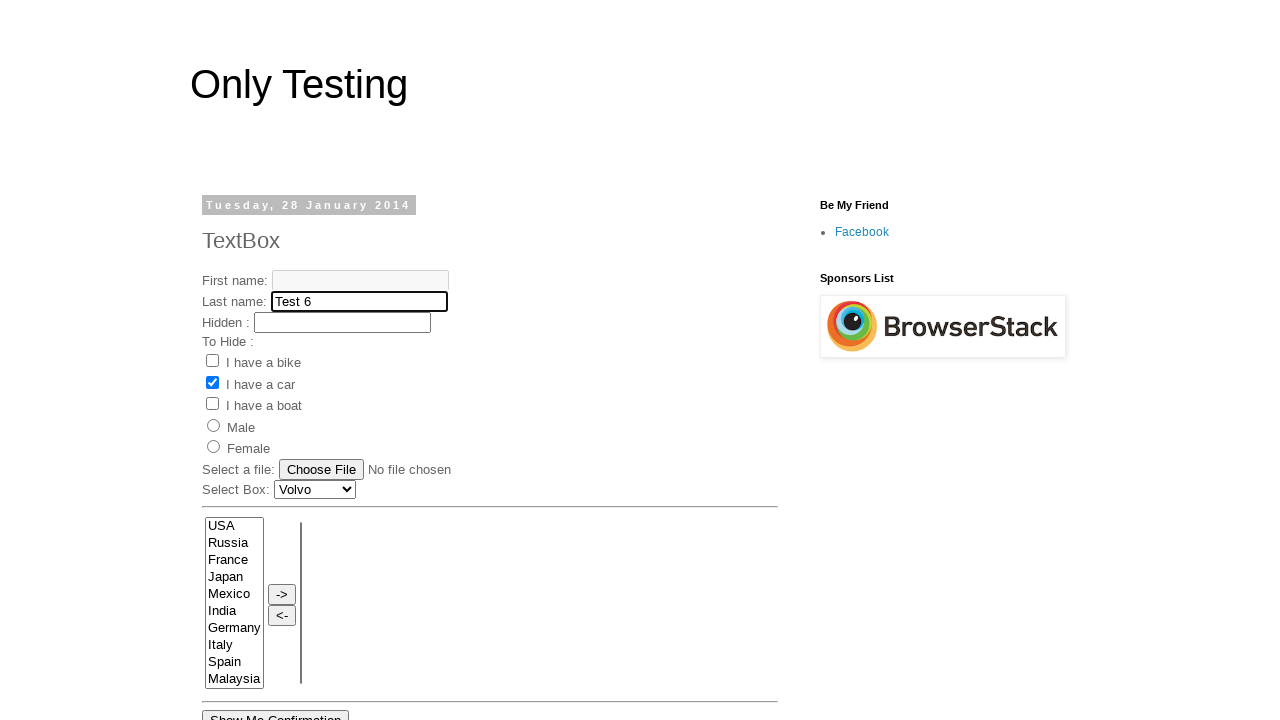